Tests a web form by entering text into an input field, submitting the form, and verifying the success message is displayed.

Starting URL: https://www.selenium.dev/selenium/web/web-form.html

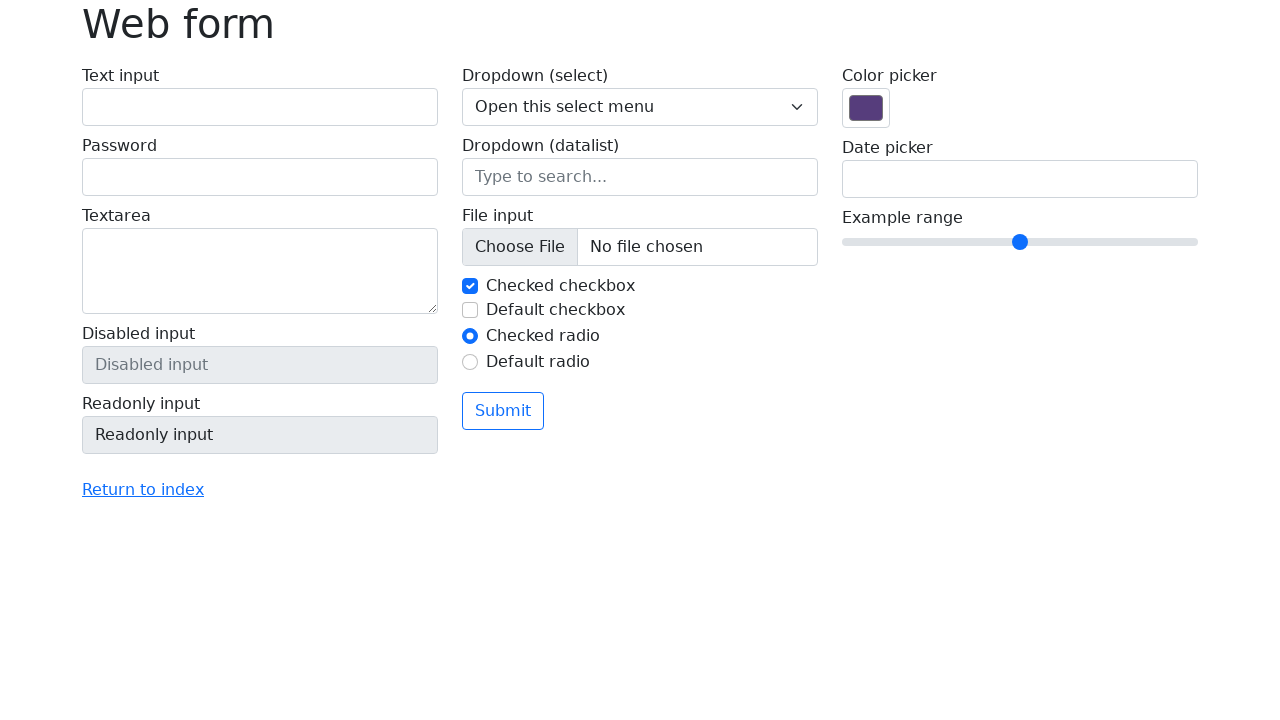

Filled text input field with 'Selenium' on input[name='my-text']
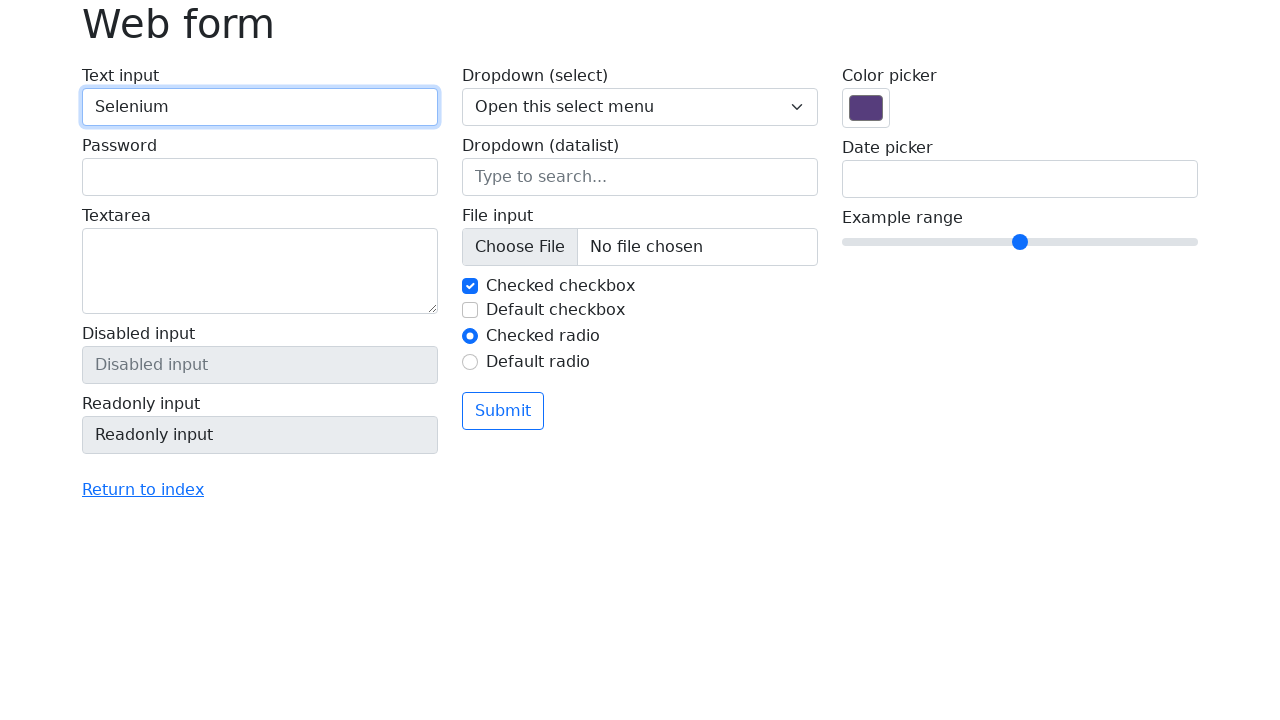

Clicked the submit button at (503, 411) on button
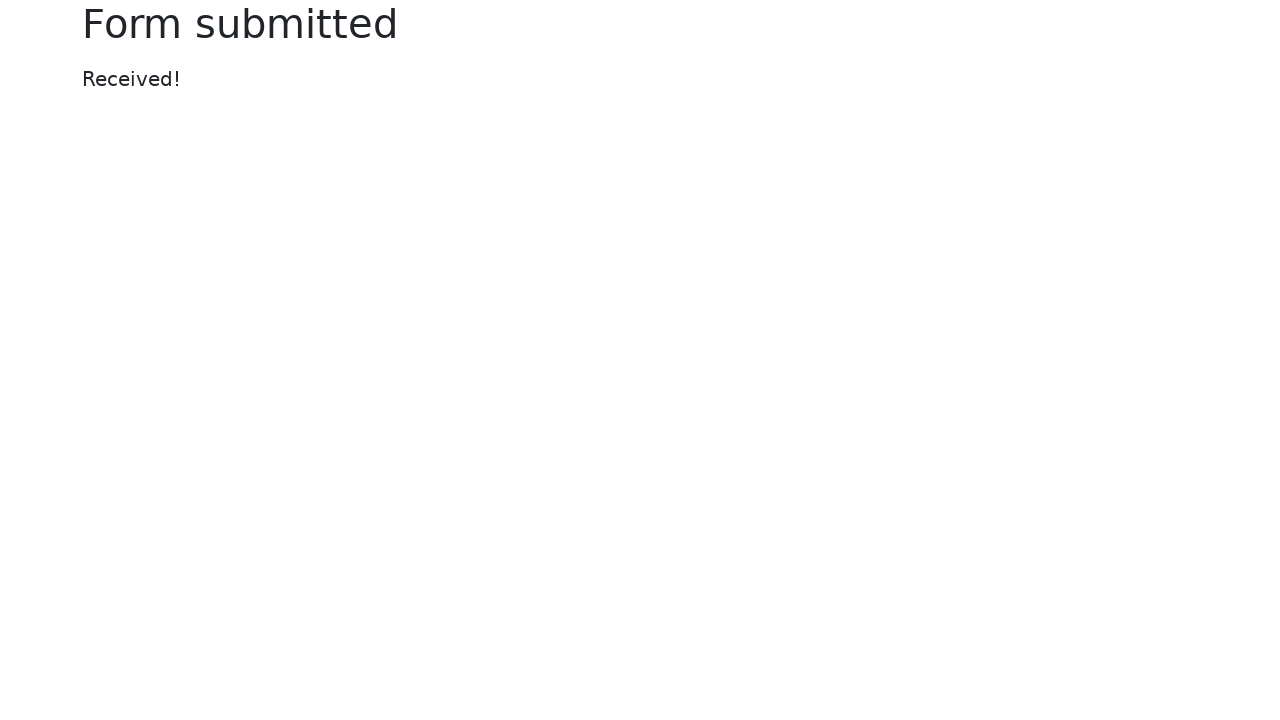

Success message element appeared
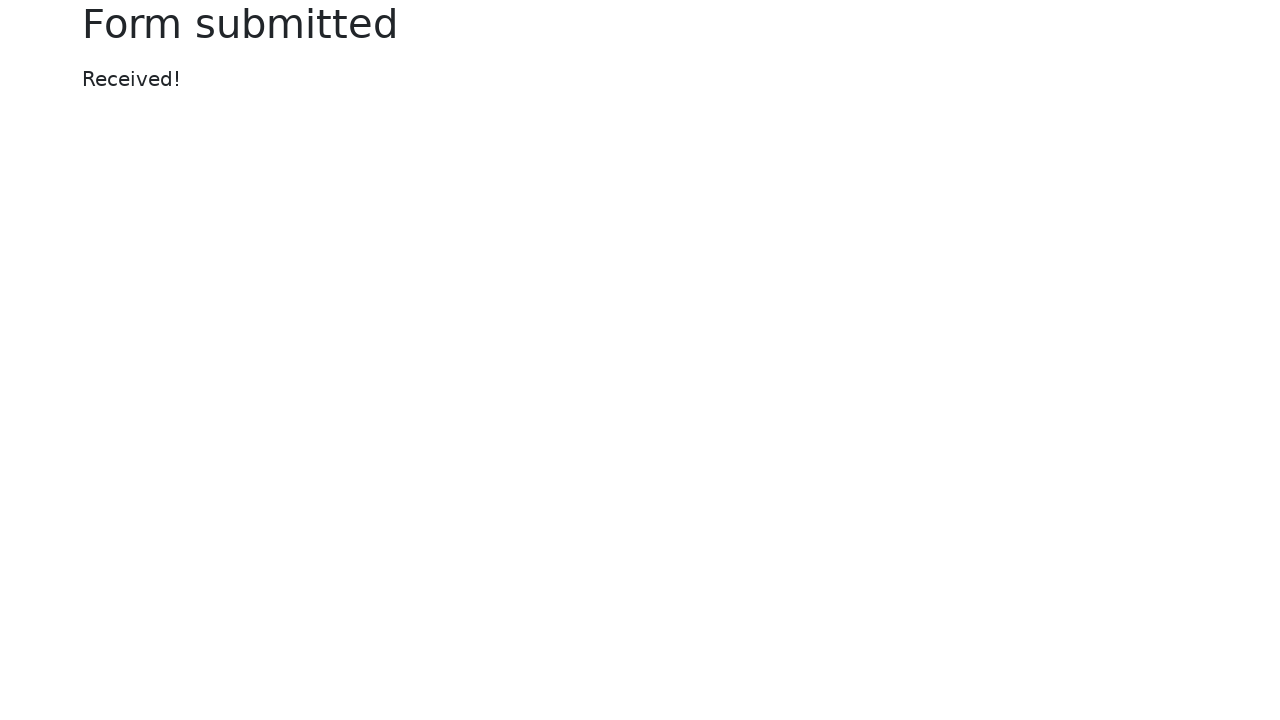

Retrieved success message text: 'Received!'
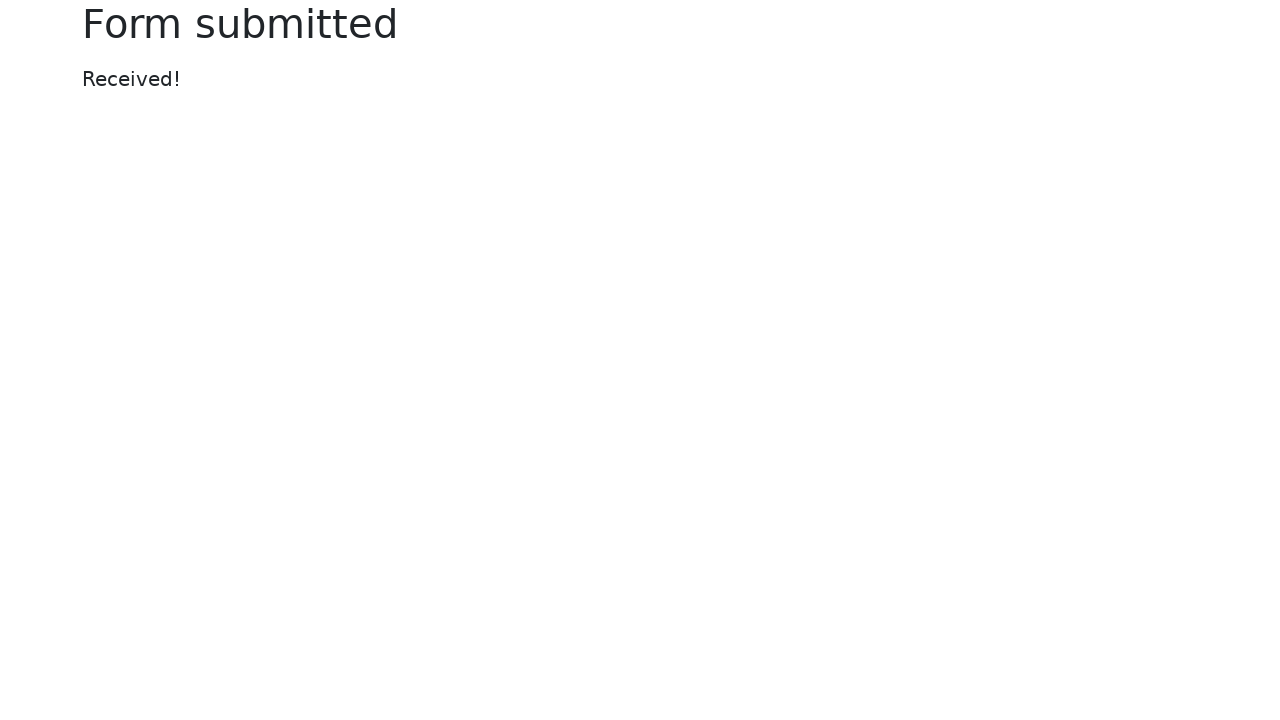

Verified success message text equals 'Received!'
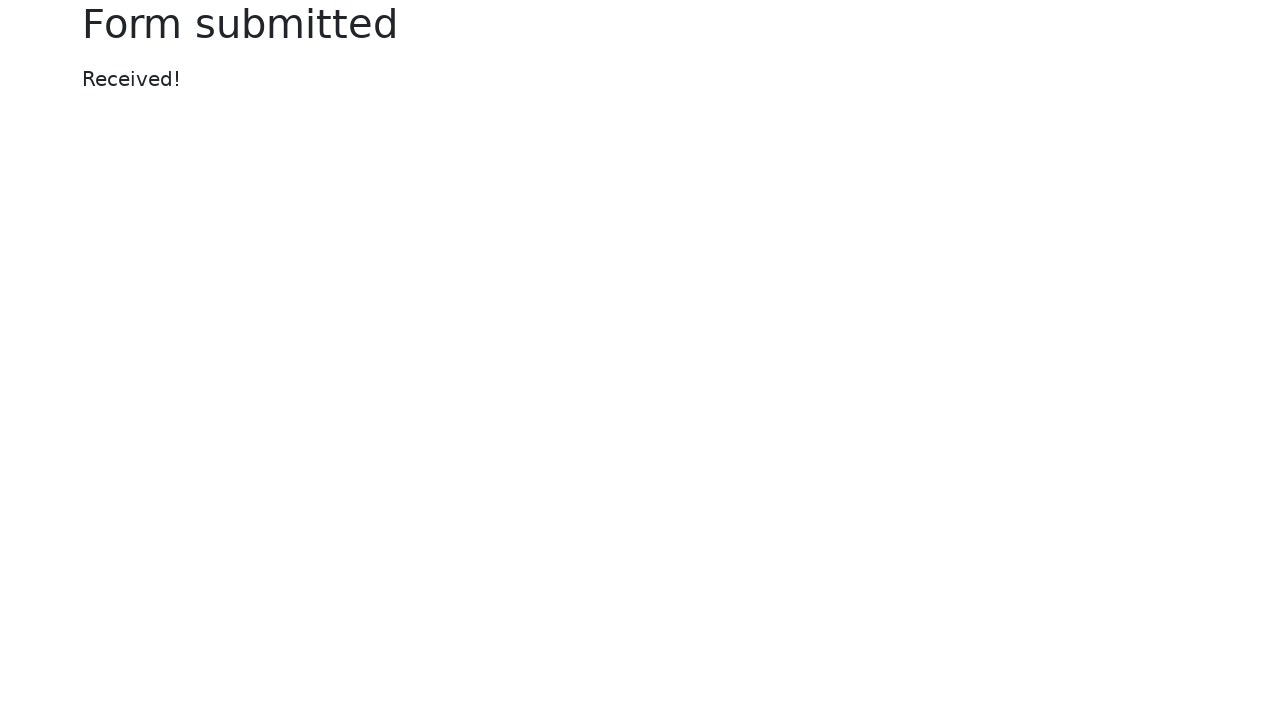

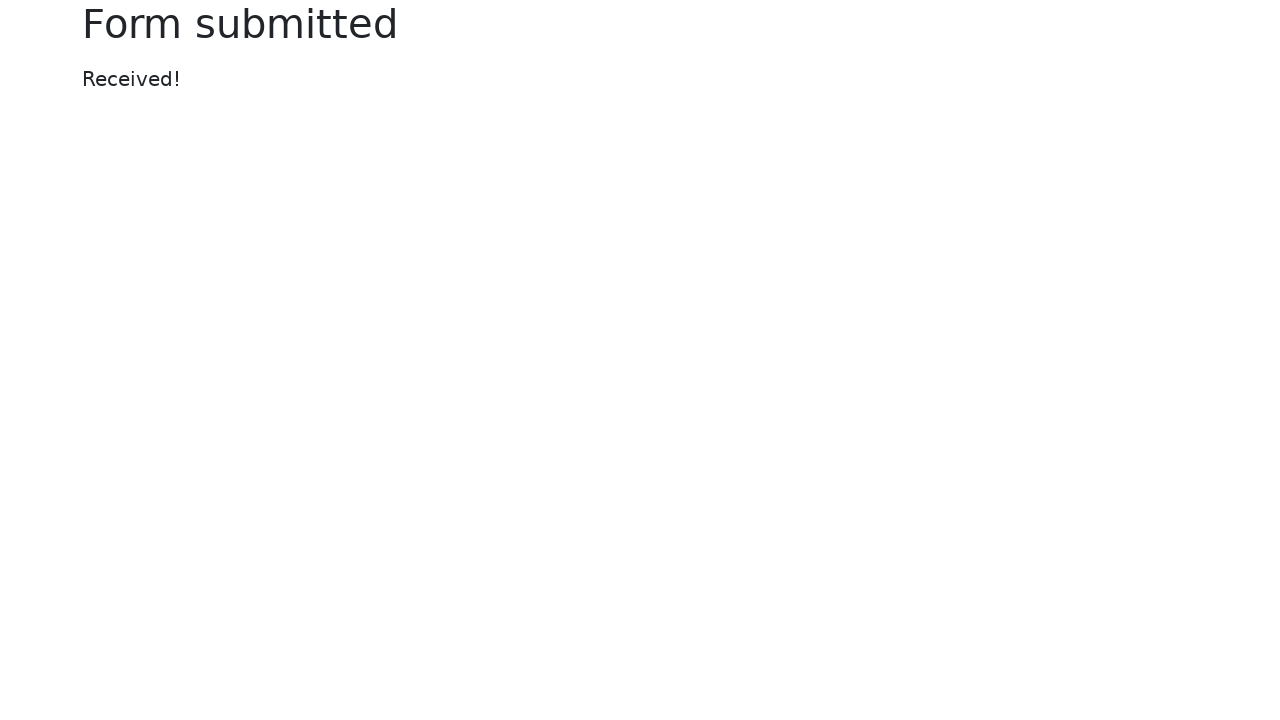